Tests a waiting/verification flow by clicking a verify button and asserting that a success message appears on the page.

Starting URL: http://suninjuly.github.io/wait1.html

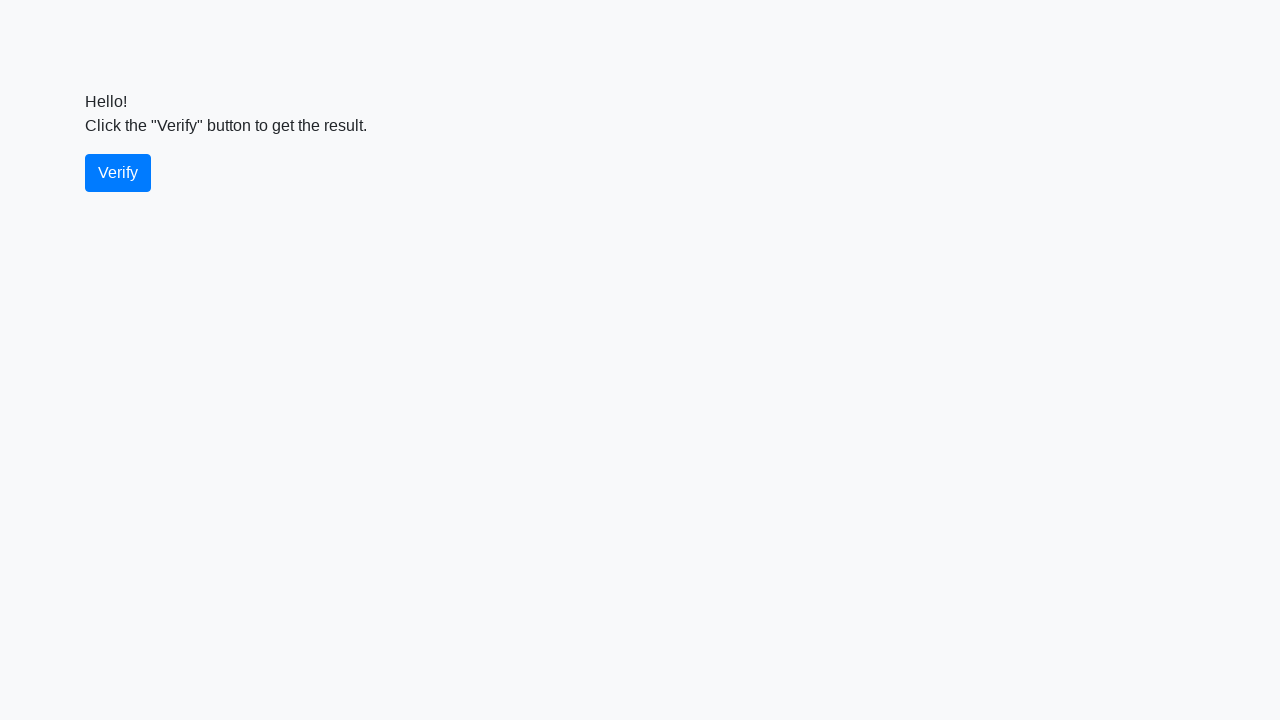

Clicked the verify button at (118, 173) on #verify
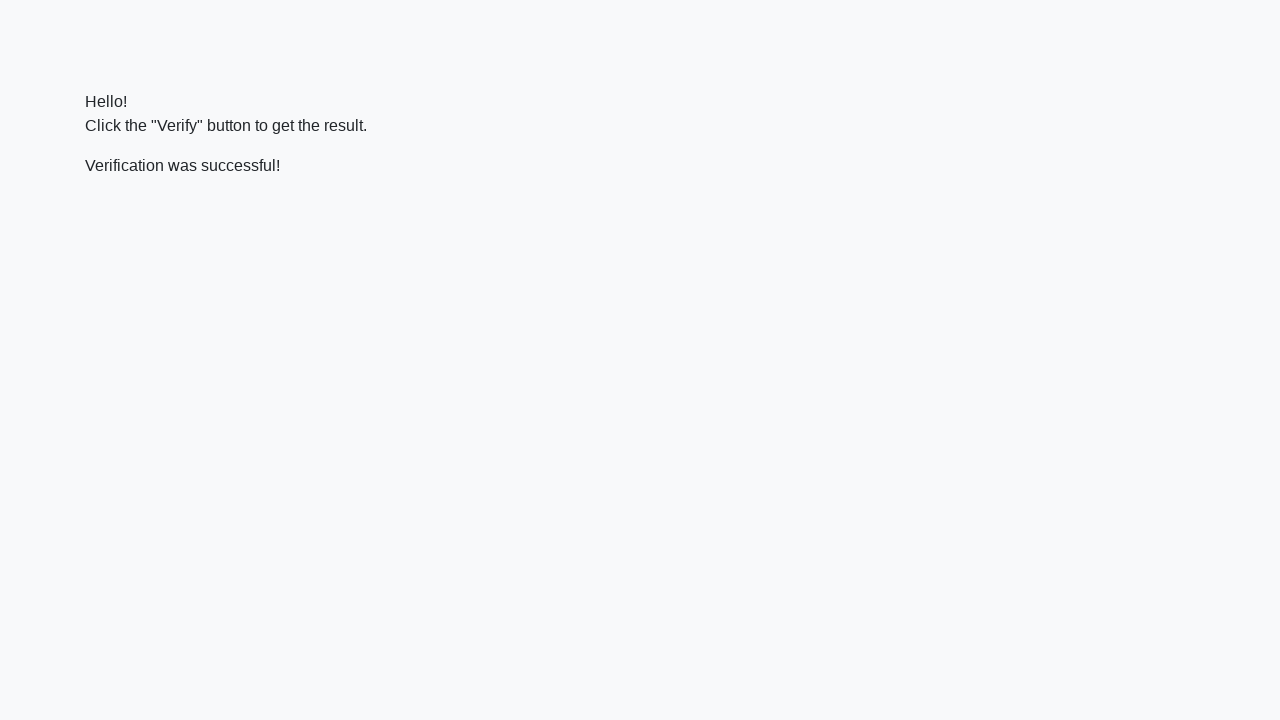

Success message element loaded and became visible
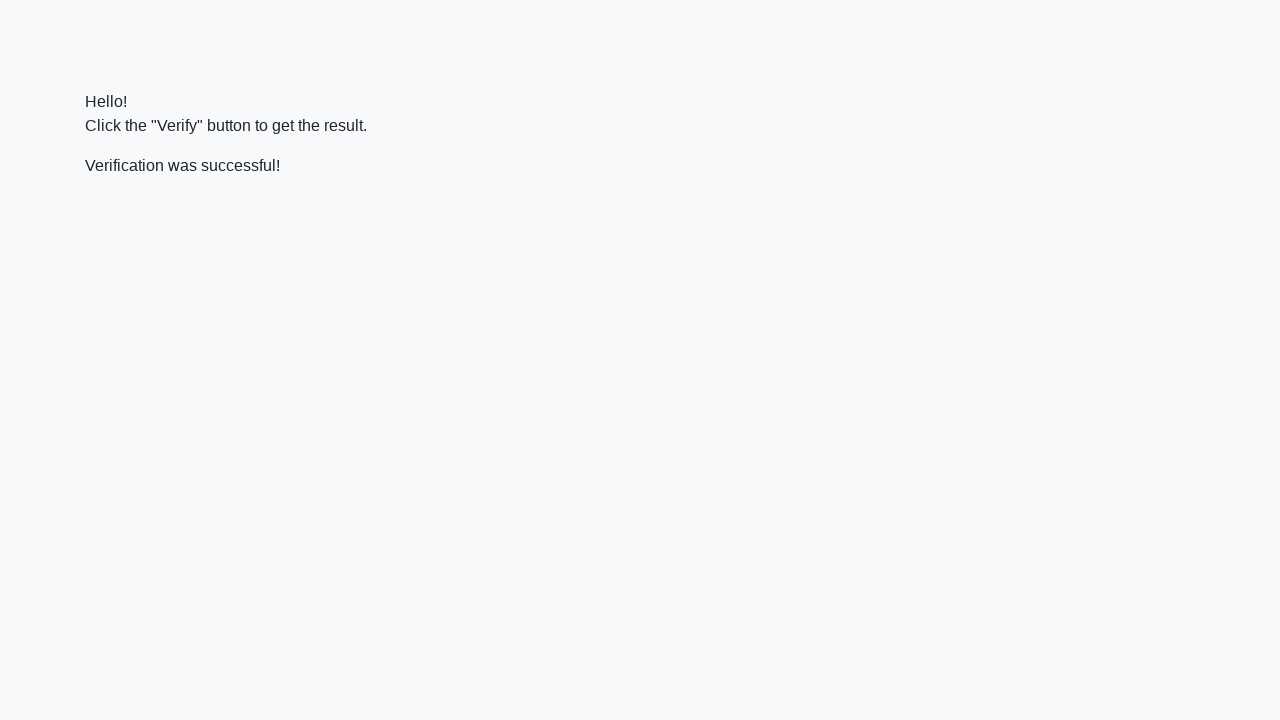

Verified that success message contains 'successful'
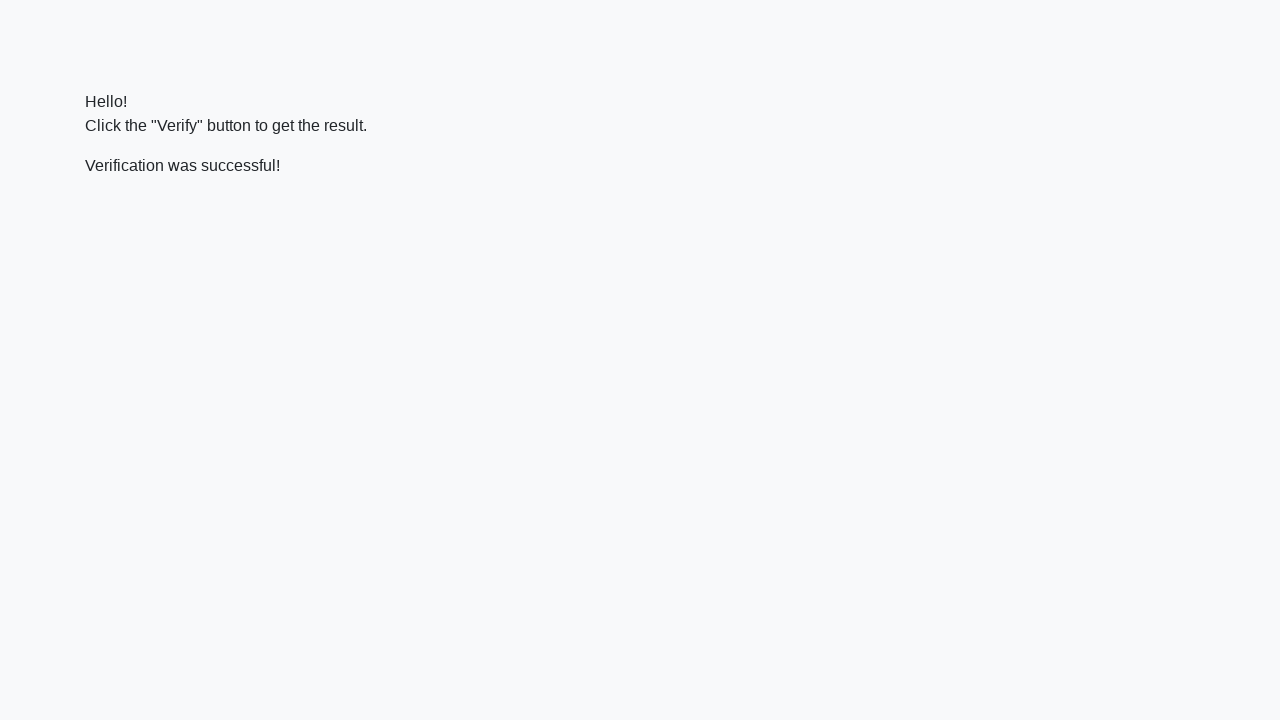

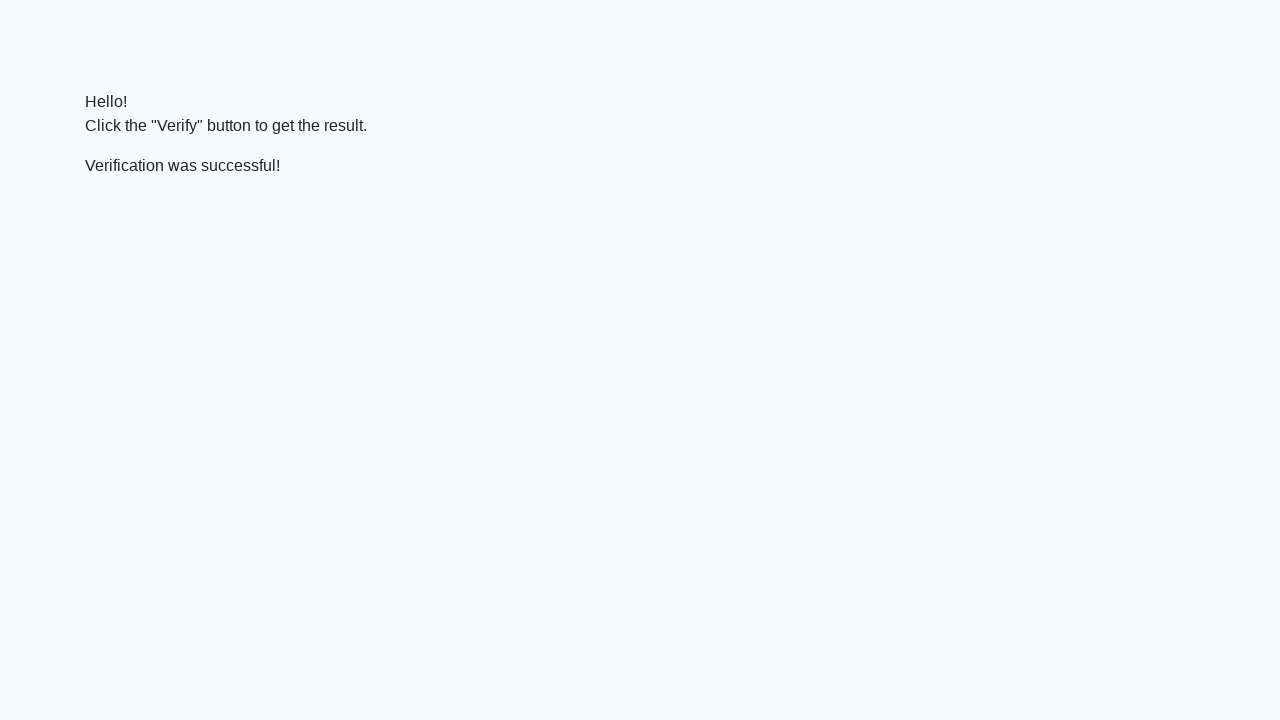